Tests that toggle and label controls are hidden when editing a todo item

Starting URL: https://demo.playwright.dev/todomvc

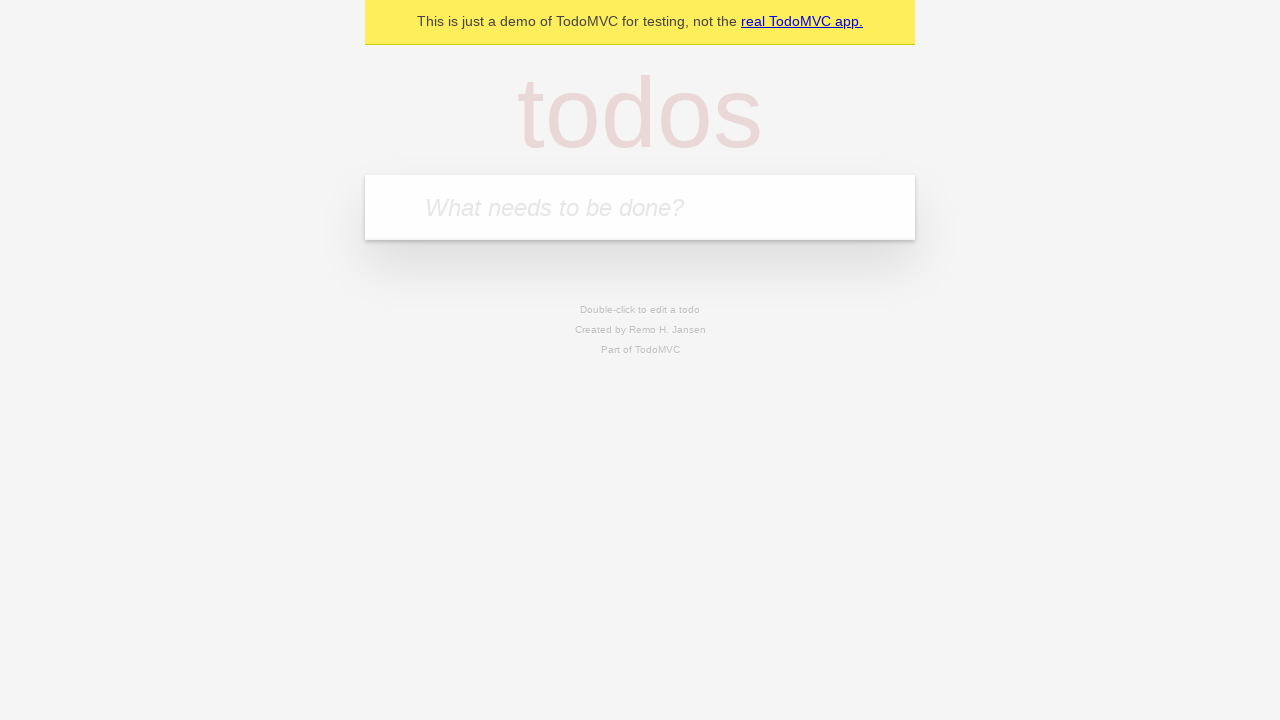

Filled new todo input with 'buy some cheese' on .new-todo
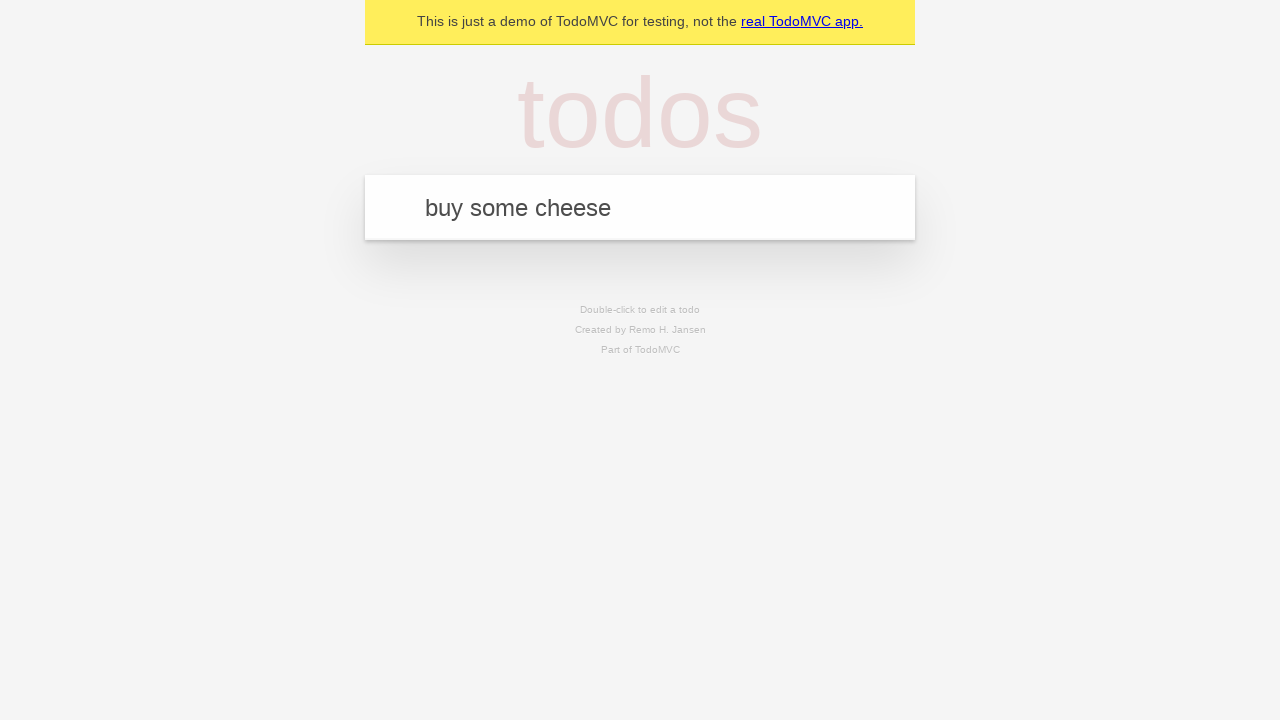

Pressed Enter to create first todo on .new-todo
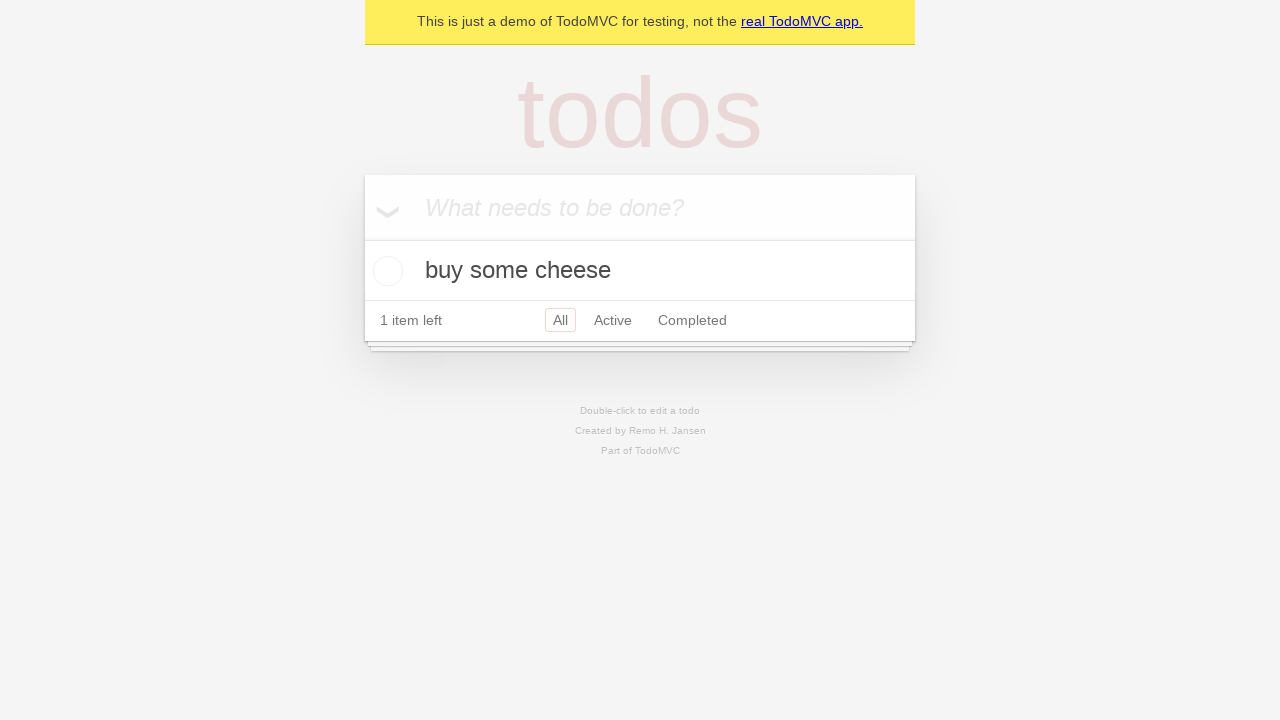

Filled new todo input with 'feed the cat' on .new-todo
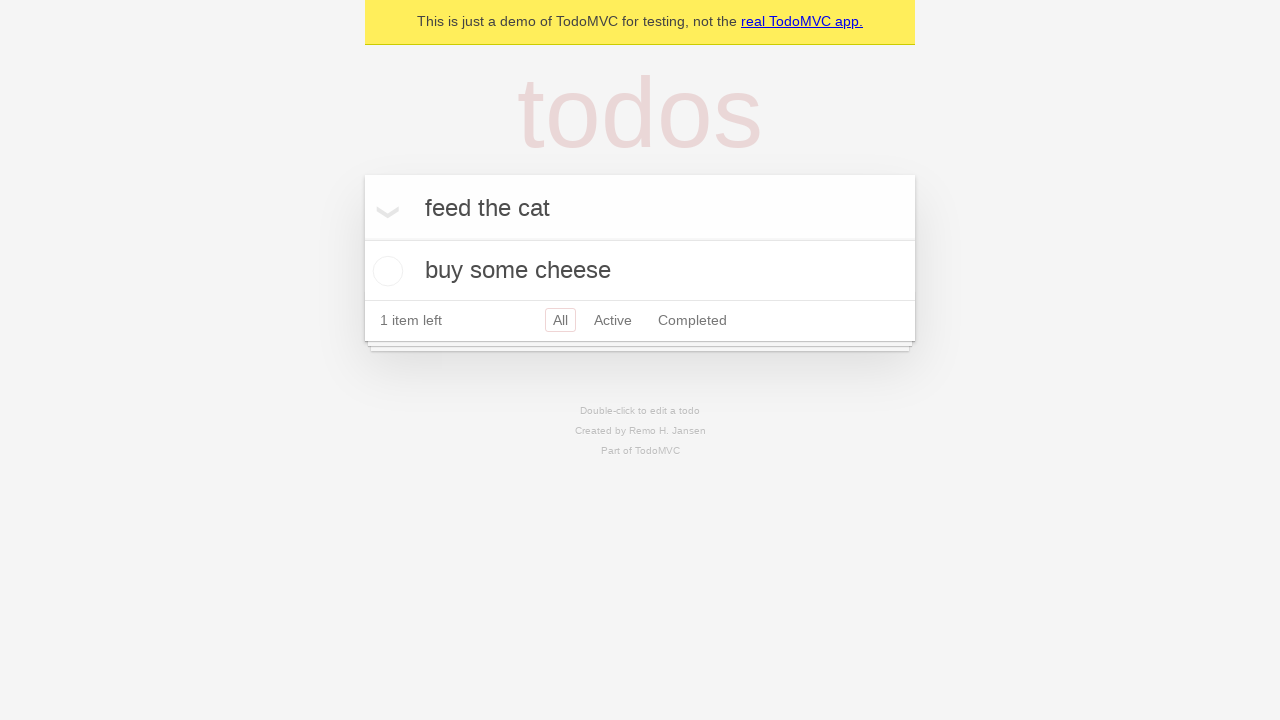

Pressed Enter to create second todo on .new-todo
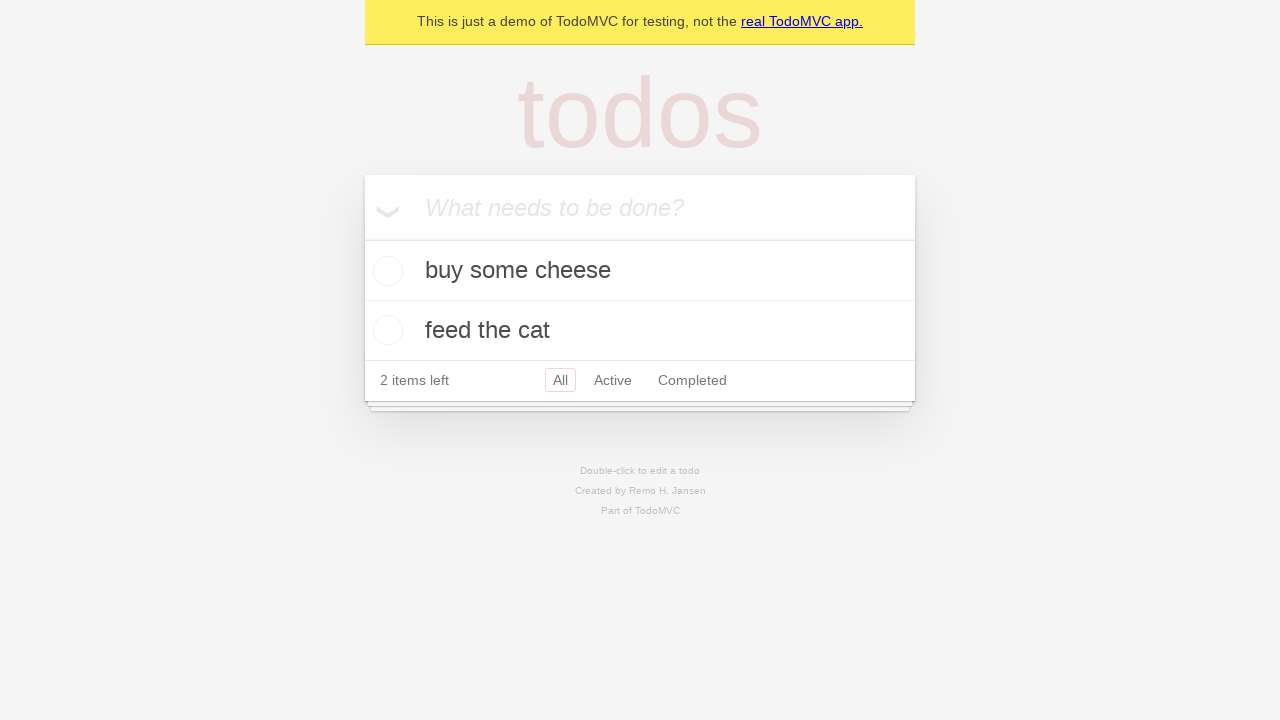

Filled new todo input with 'book a doctors appointment' on .new-todo
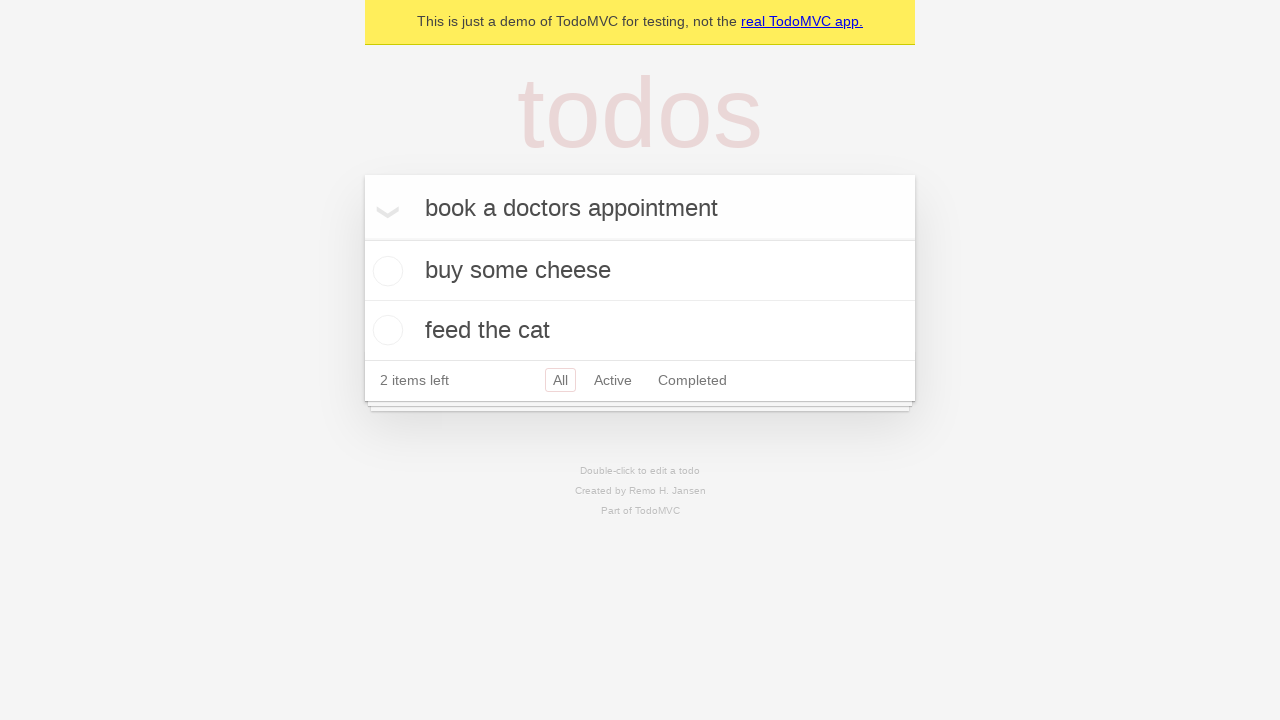

Pressed Enter to create third todo on .new-todo
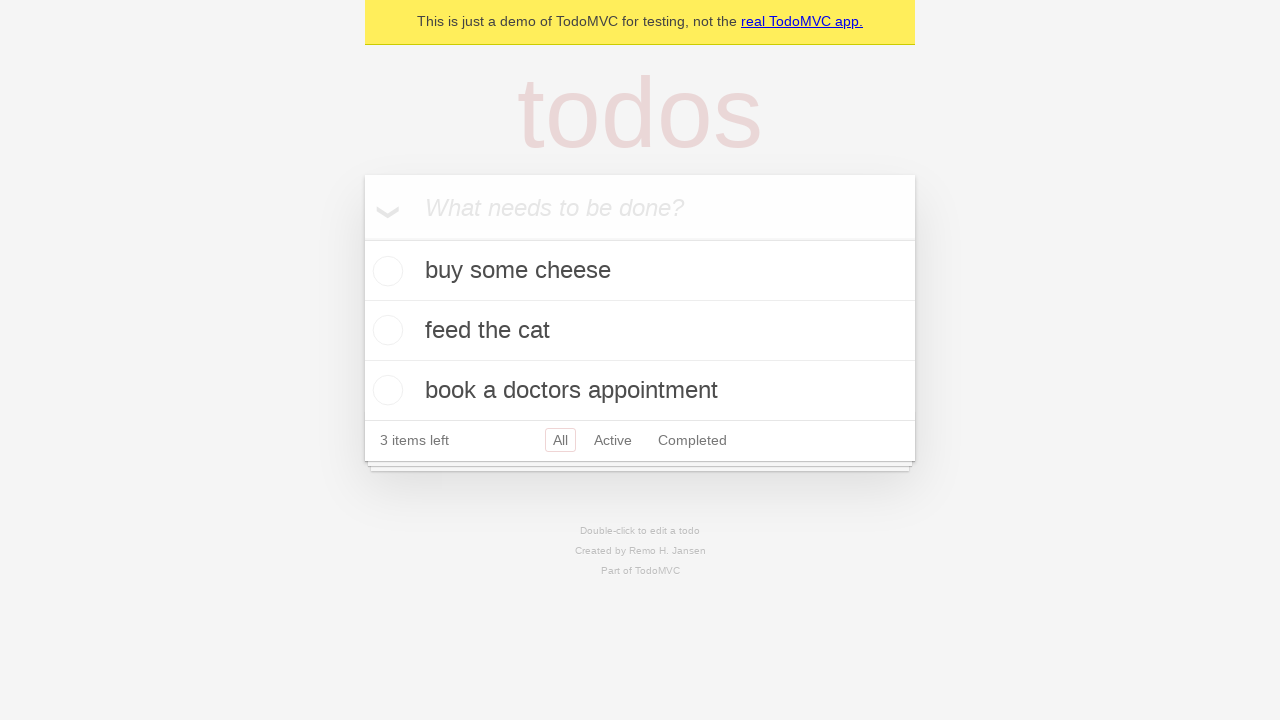

Waited for all 3 todos to be present in the list
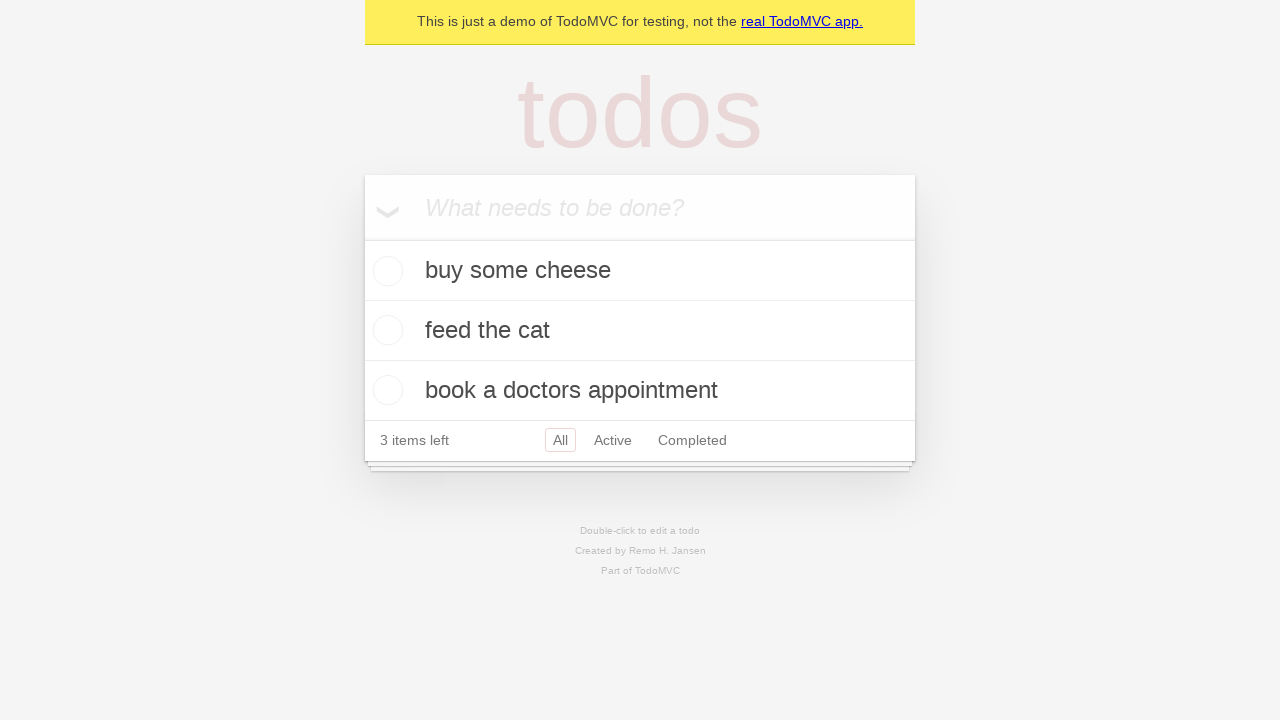

Double-clicked the second todo to enter edit mode at (640, 331) on .todo-list li >> nth=1
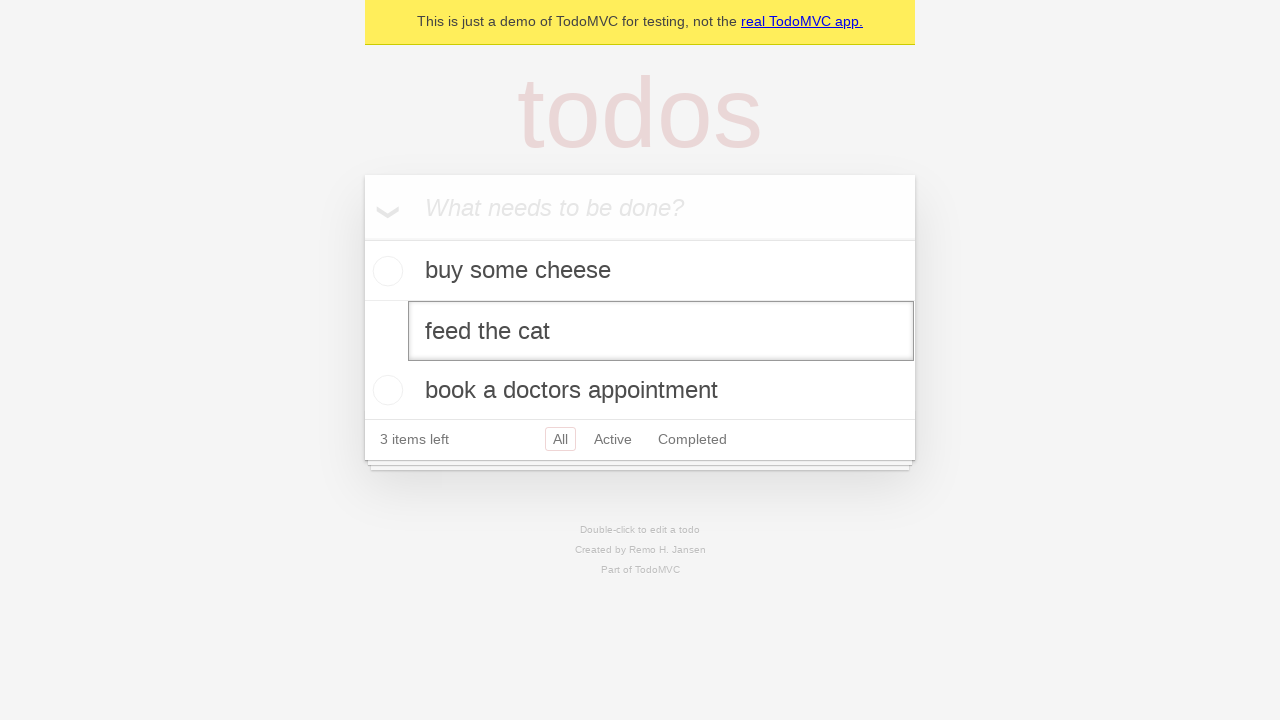

Waited for edit input to become visible
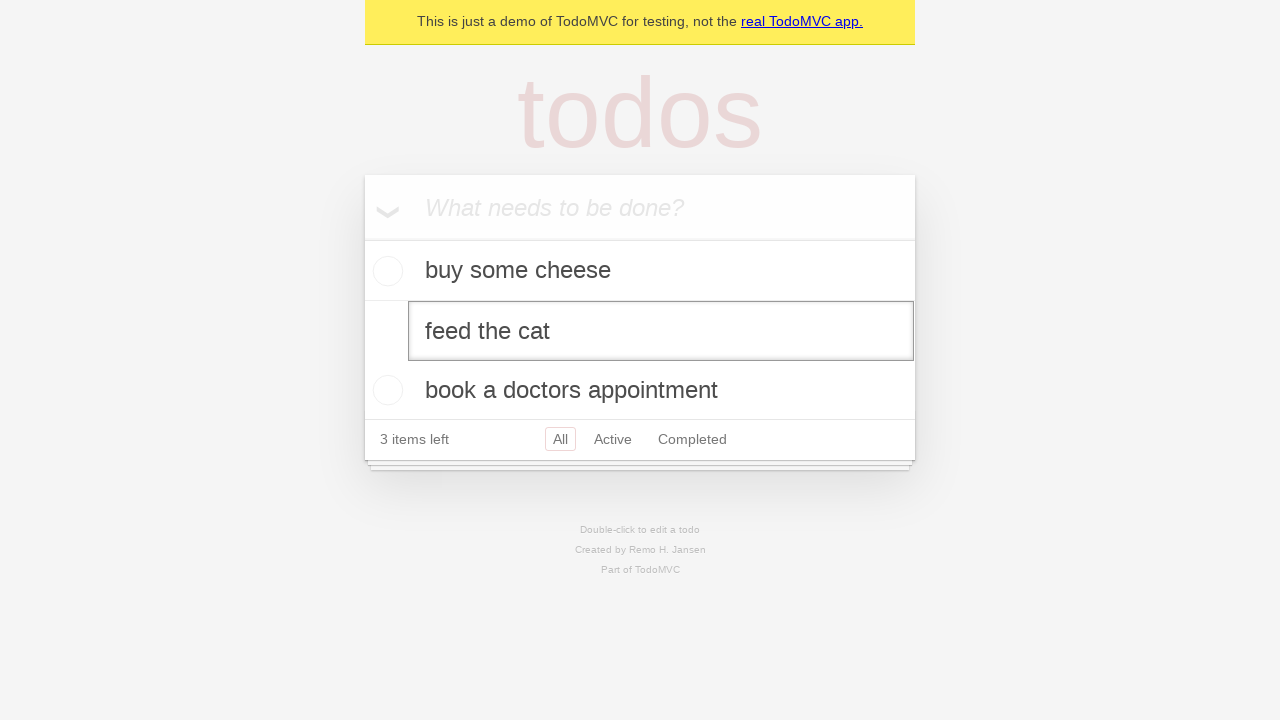

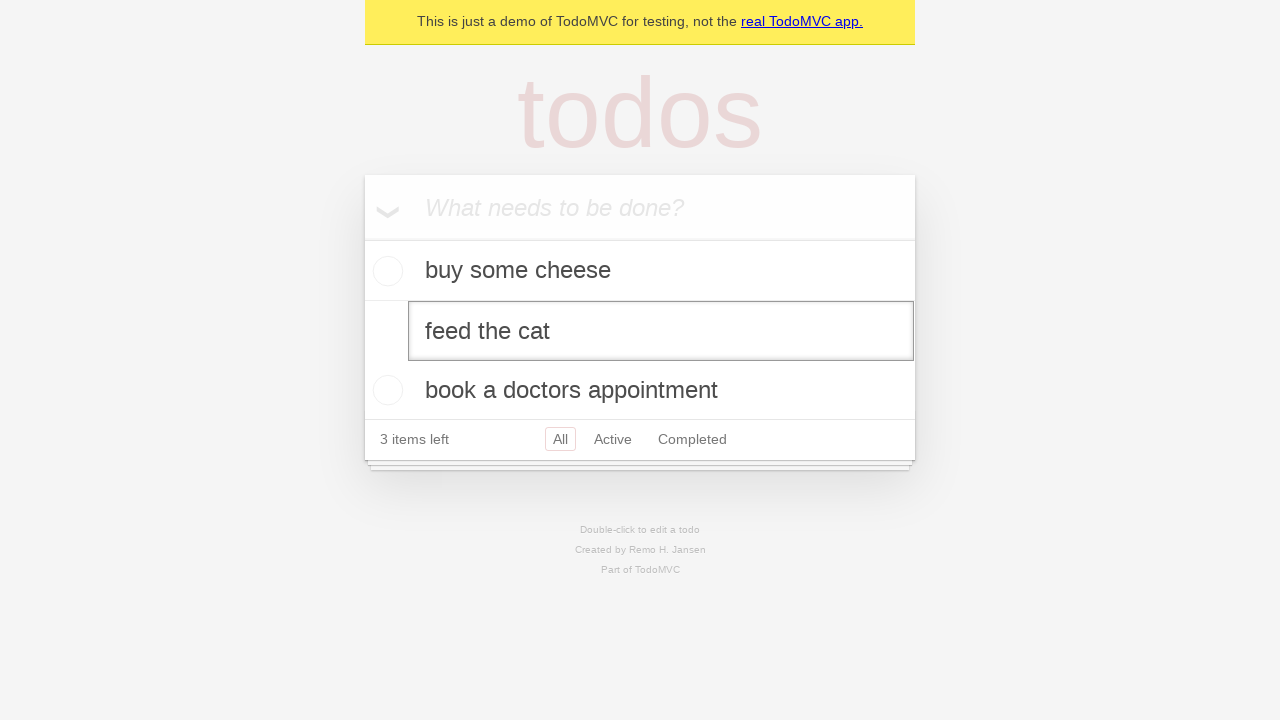